Tests that Clear Completed button is hidden when no items are completed

Starting URL: https://demo.playwright.dev/todomvc

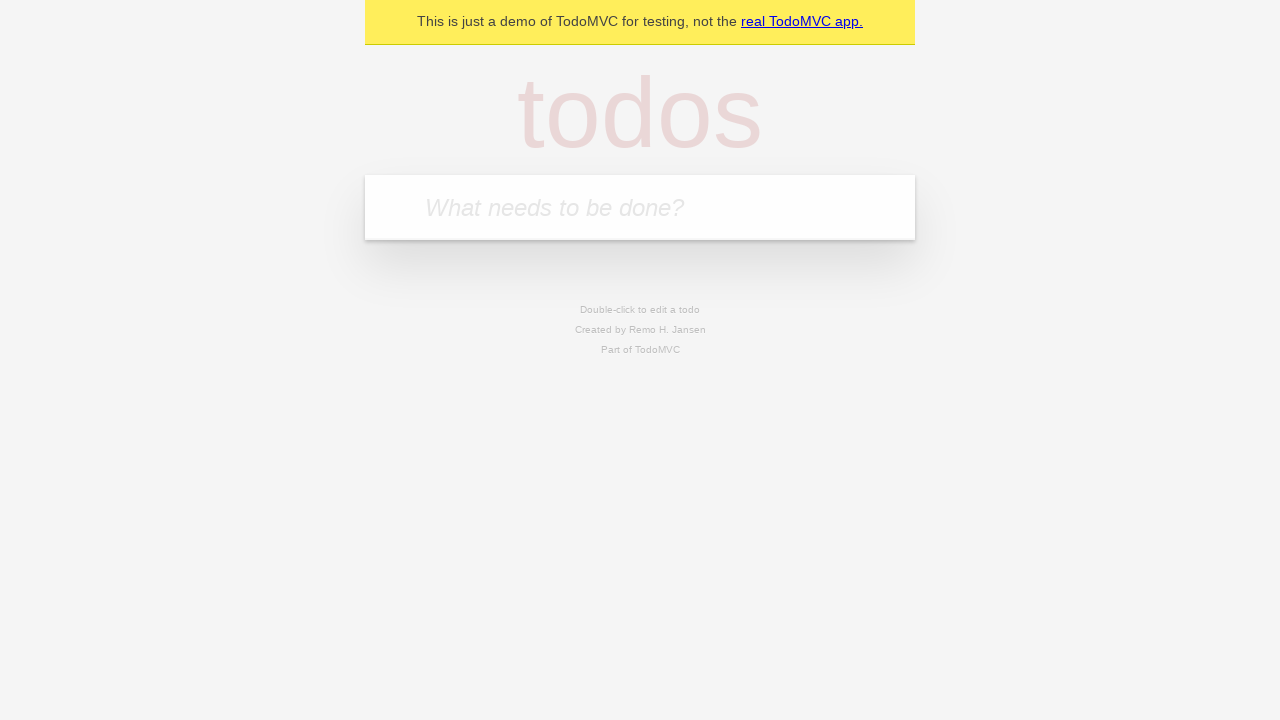

Filled new todo field with 'buy some cheese' on .new-todo
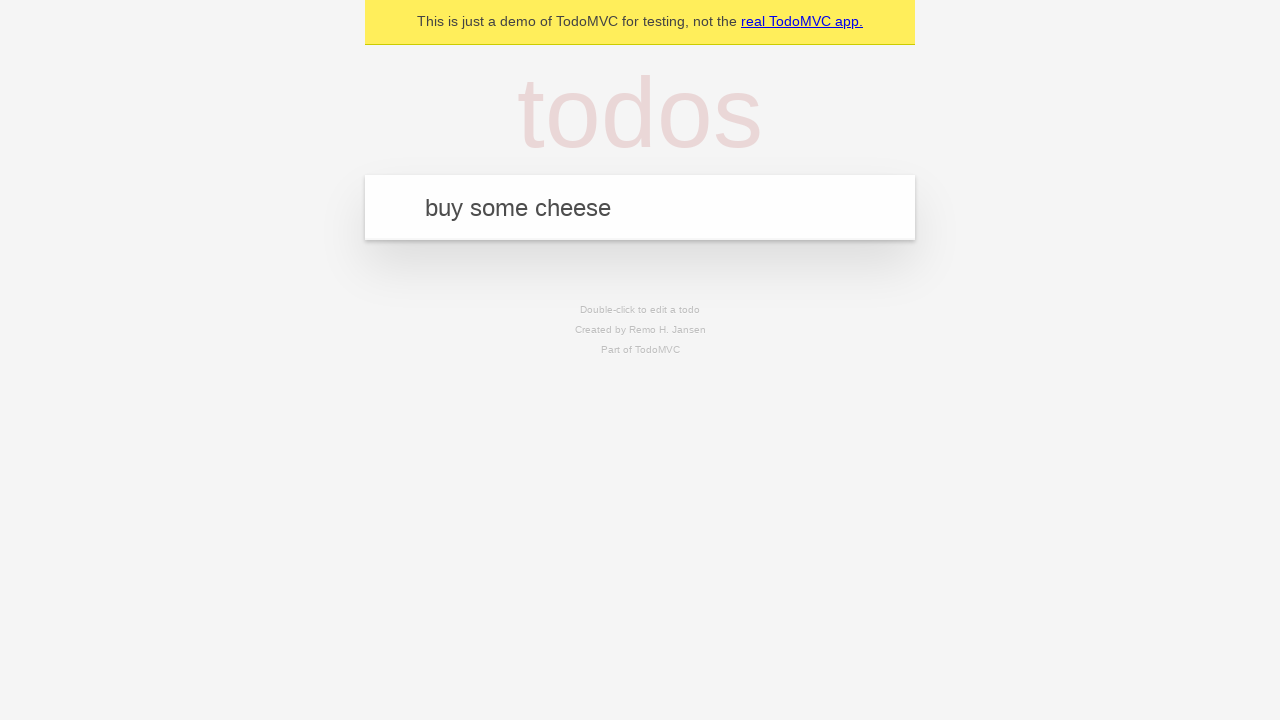

Pressed Enter to add first todo on .new-todo
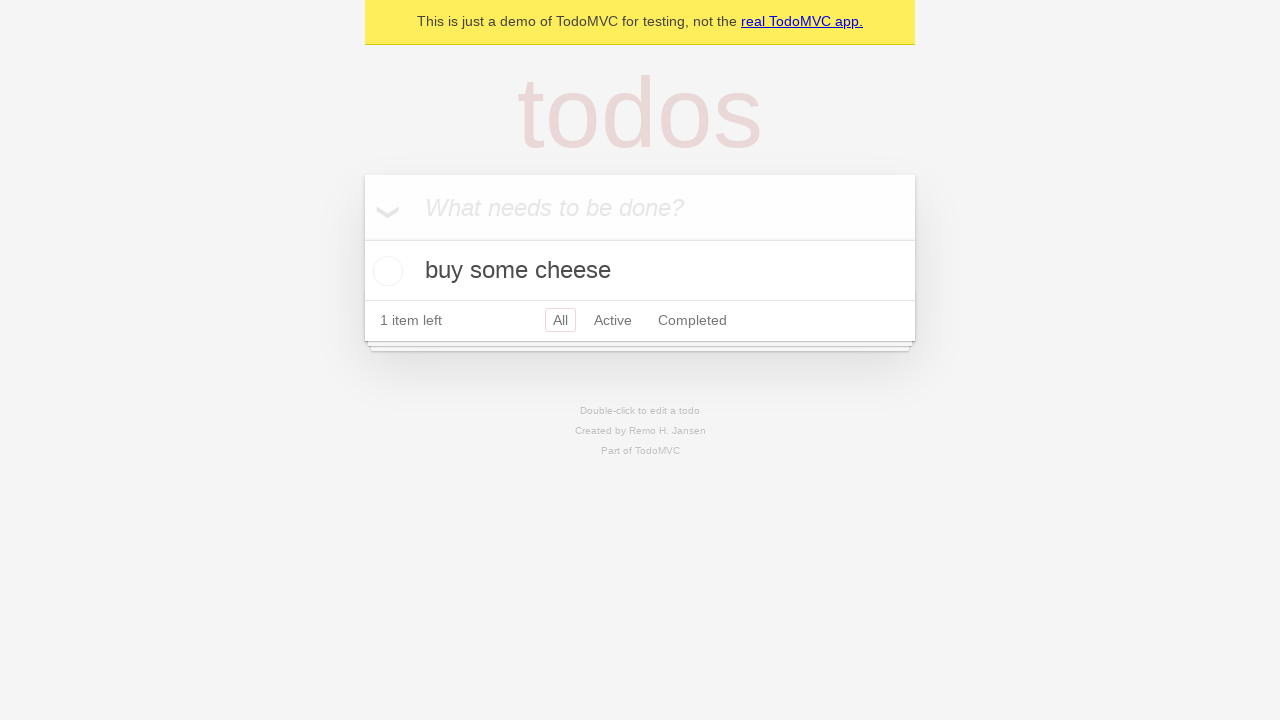

Filled new todo field with 'feed the cat' on .new-todo
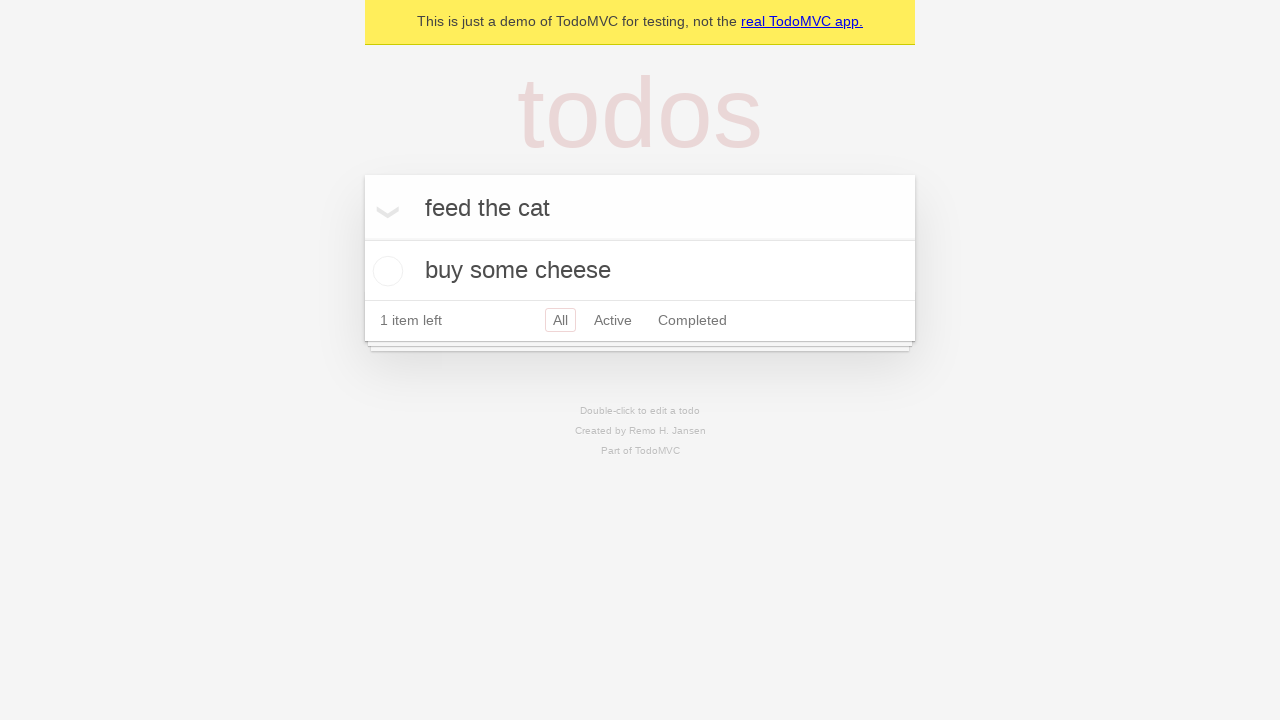

Pressed Enter to add second todo on .new-todo
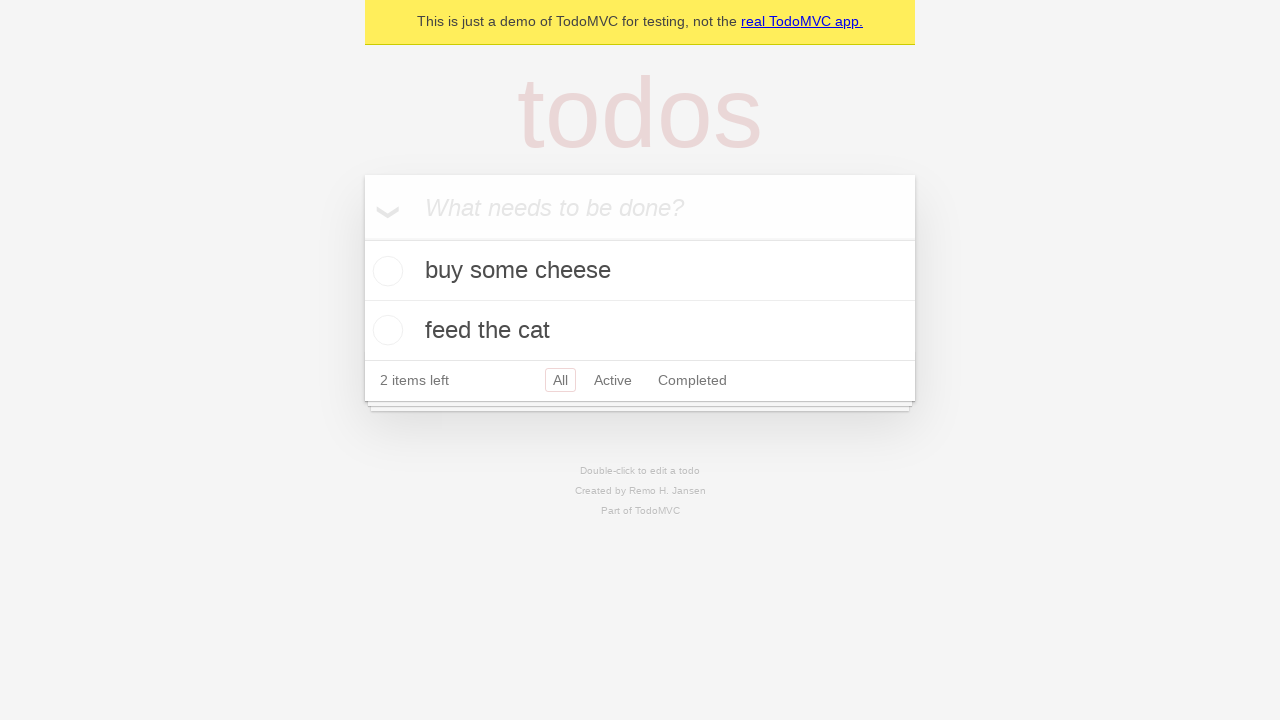

Filled new todo field with 'book a doctors appointment' on .new-todo
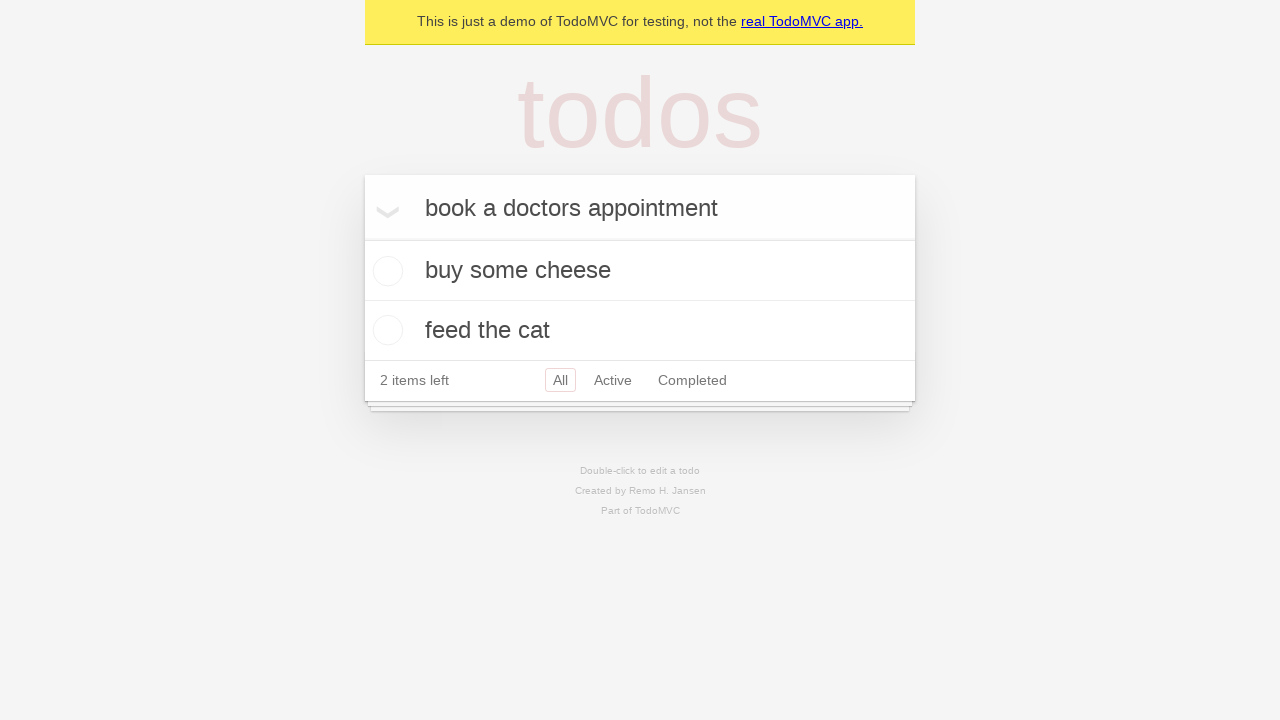

Pressed Enter to add third todo on .new-todo
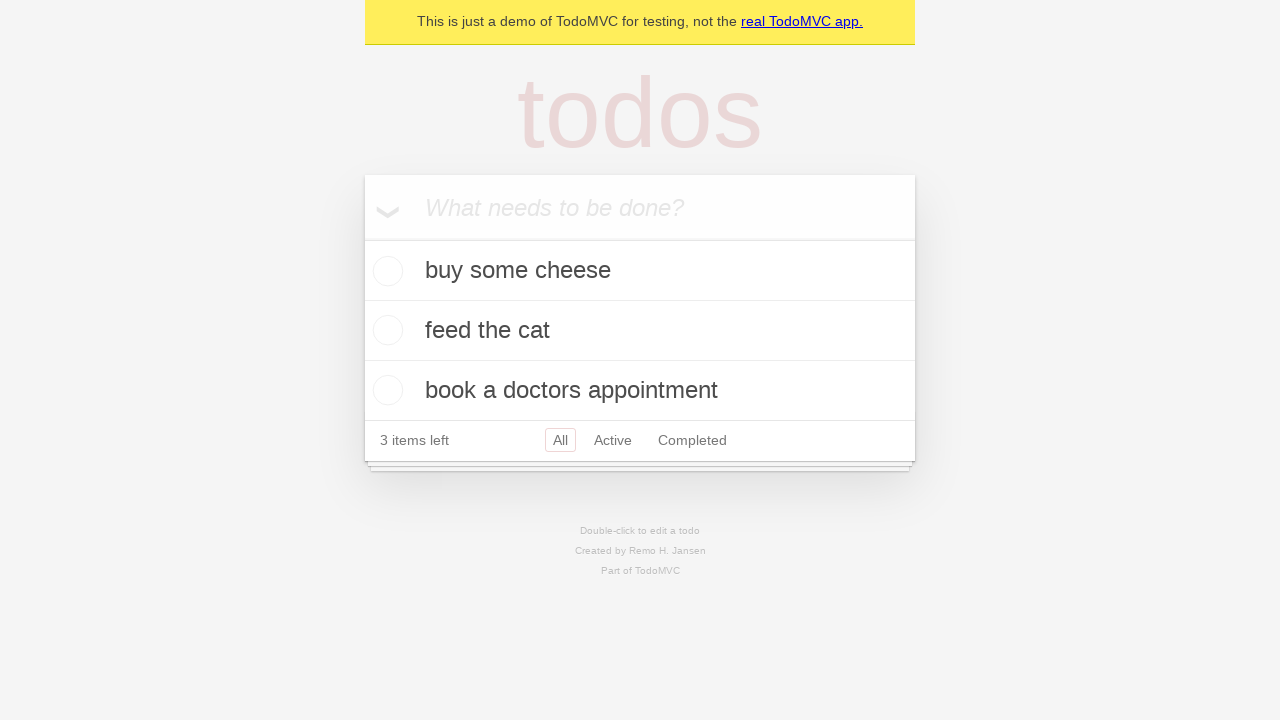

Clicked toggle checkbox on first todo to mark it complete at (385, 271) on .todo-list li .toggle >> nth=0
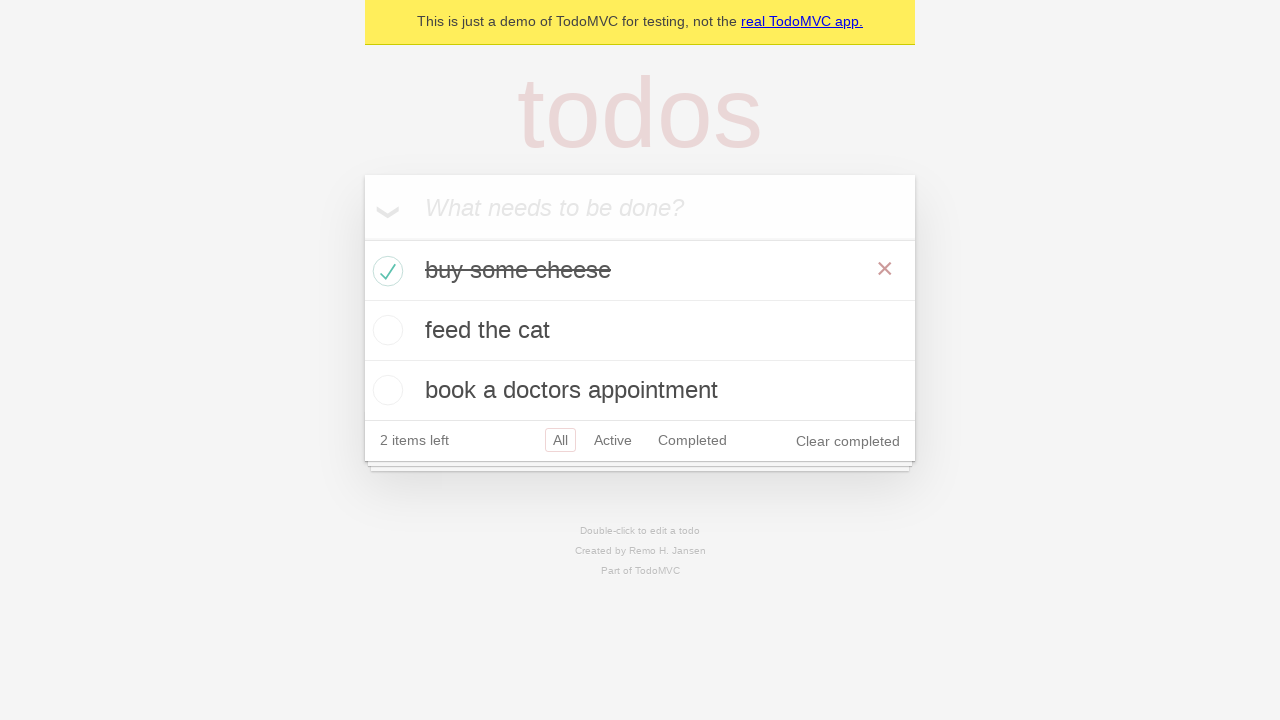

Clicked Clear Completed button to remove completed item at (848, 441) on .clear-completed
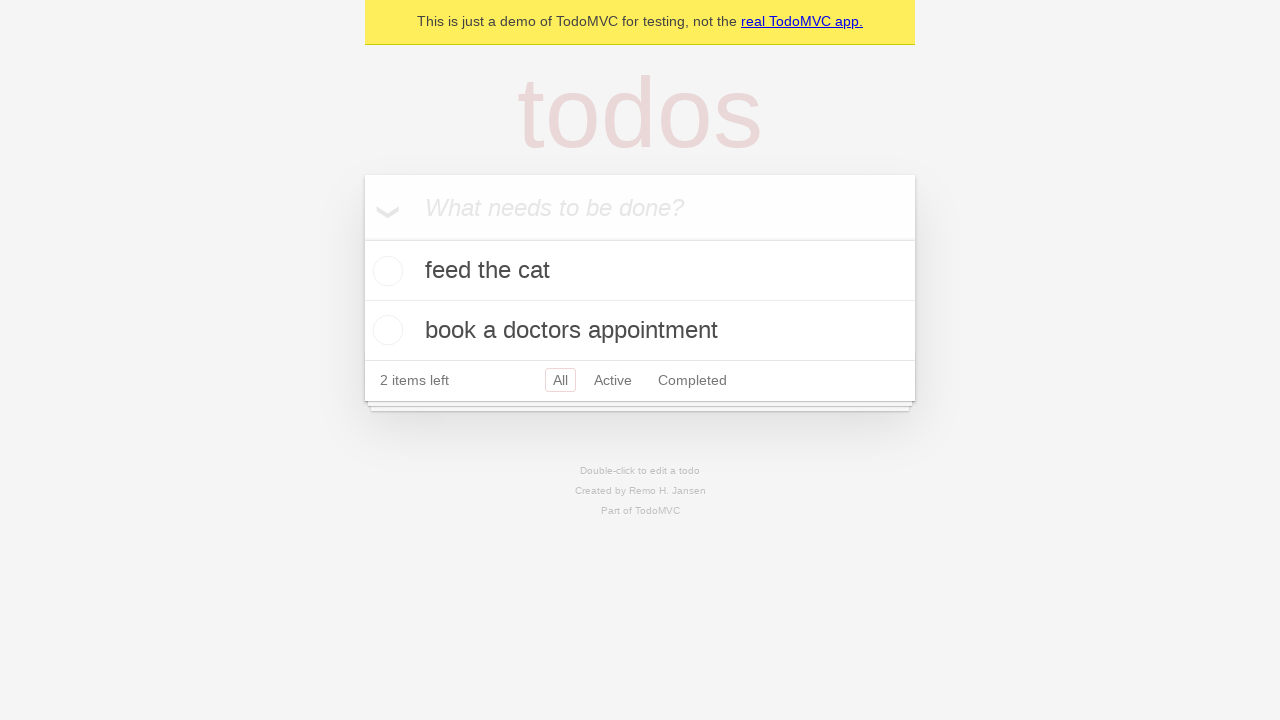

Verified that Clear Completed button is hidden when no items are completed
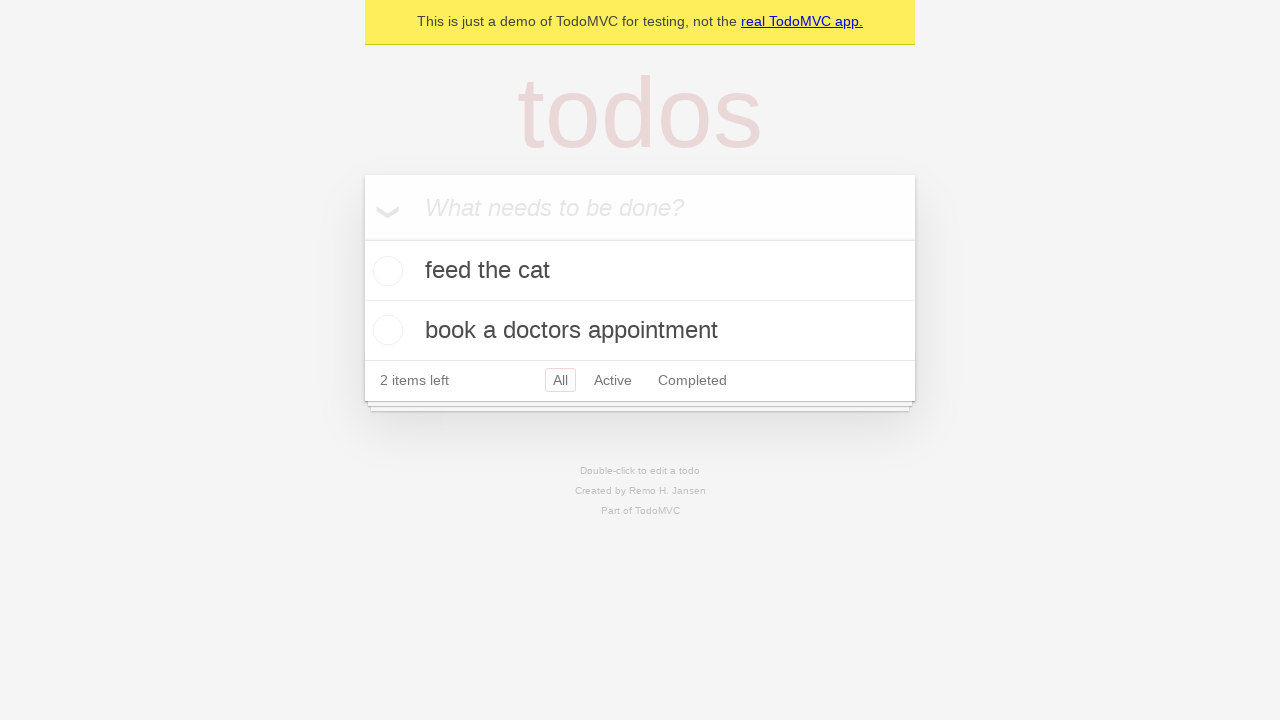

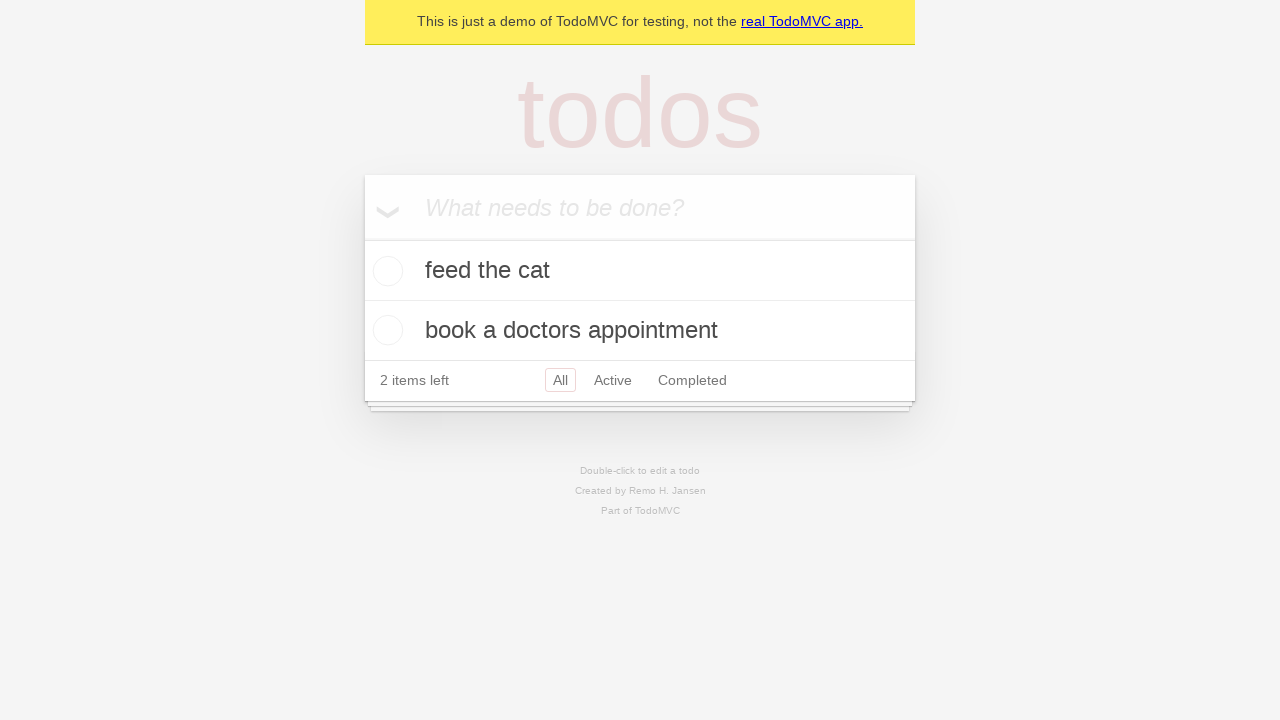